Tests mouse drag and drop functionality on jQueryUI's draggable demo by clicking the draggable link, switching to the demo iframe, and dragging an element by a specified offset.

Starting URL: https://jqueryui.com/

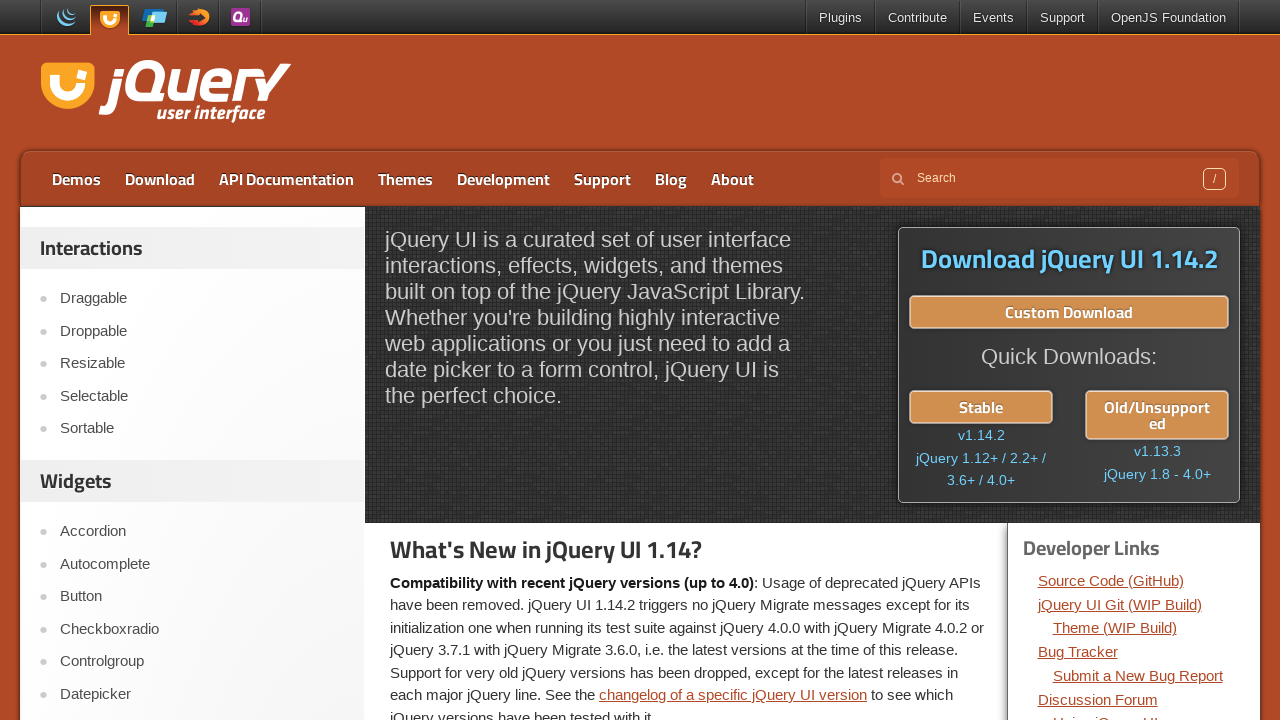

Clicked on the draggable link at (202, 299) on text=draggable
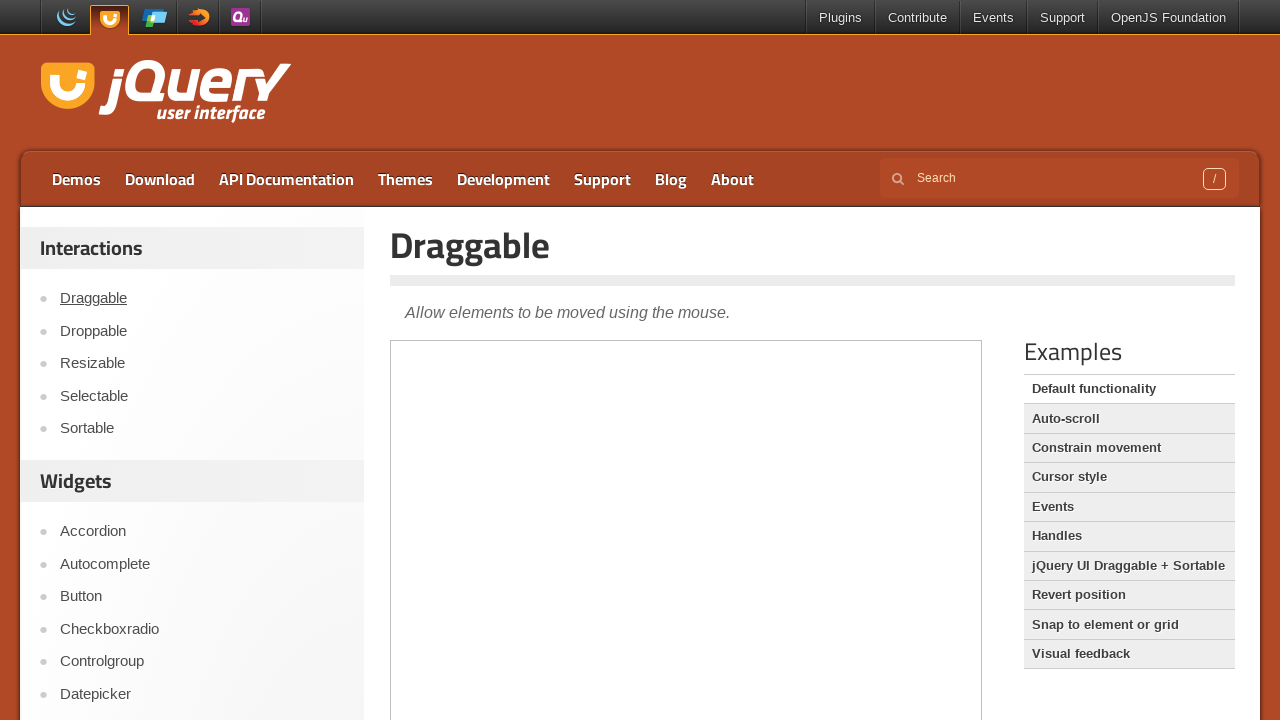

Located and switched to the demo iframe
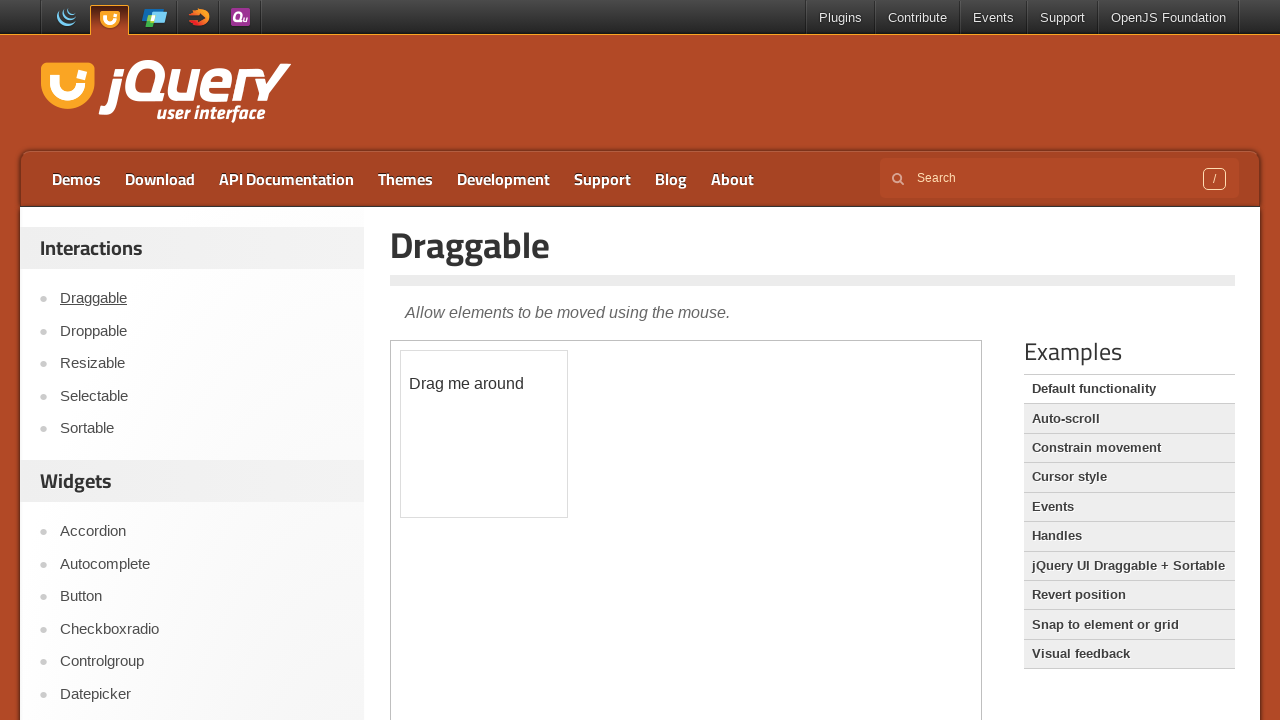

Located the draggable element
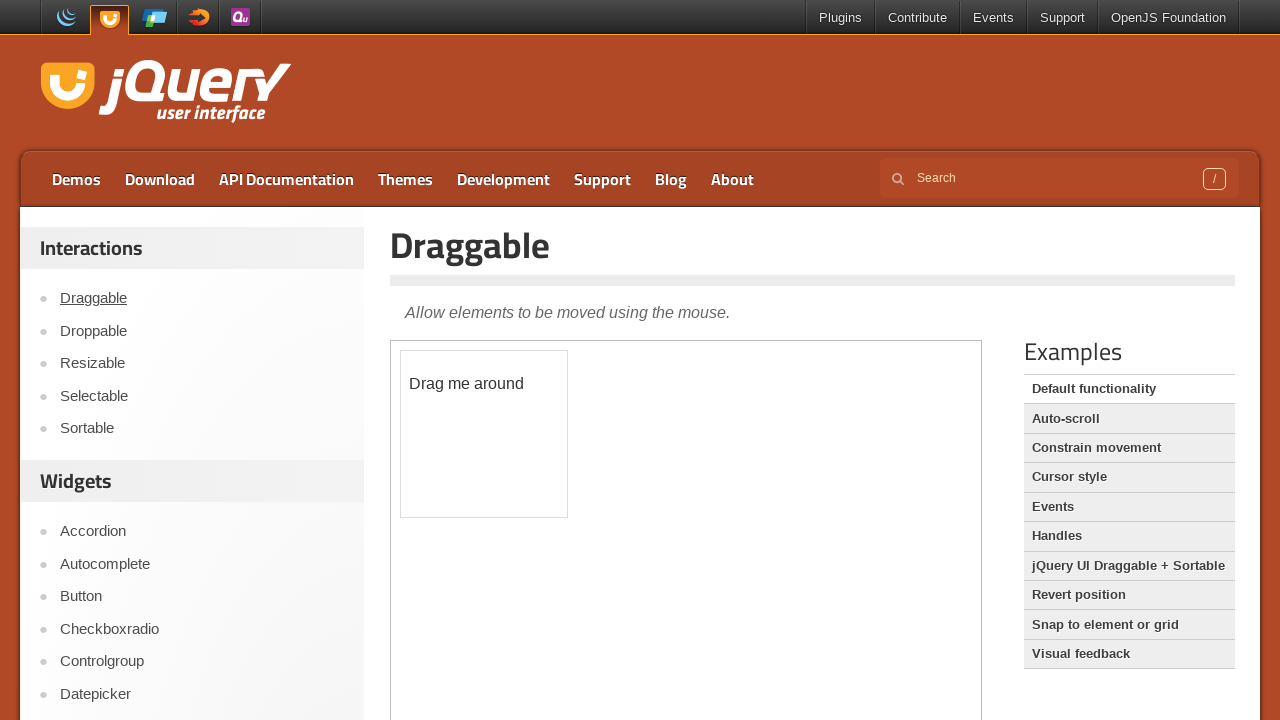

Dragged the element by offset (x: 100, y: 100) at (501, 451)
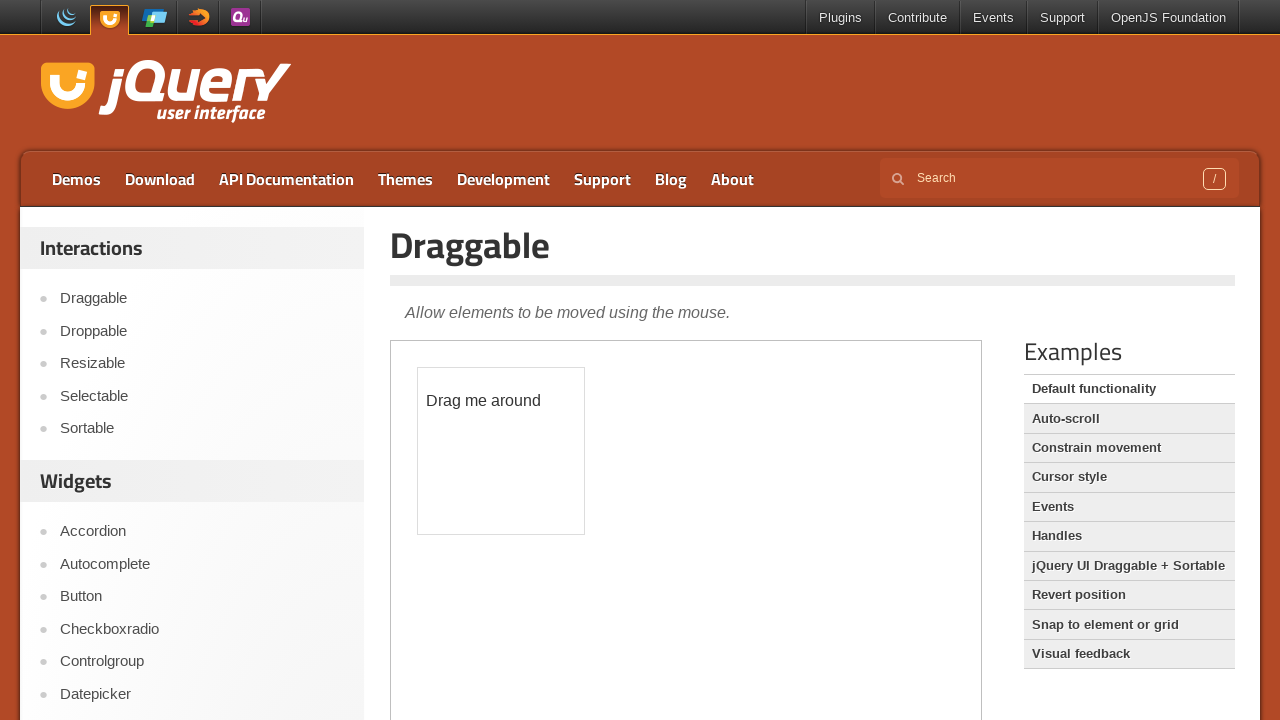

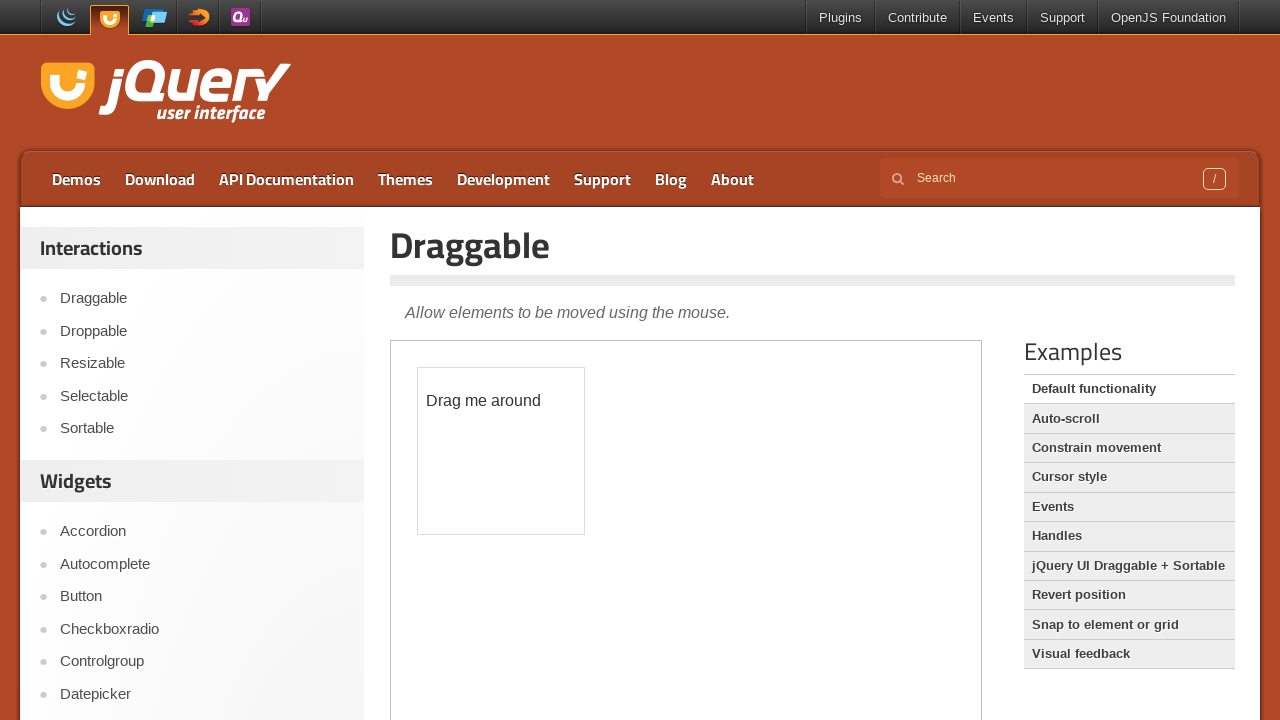